Tests navigation through a paginated table of vegetables with prices and discounts, verifying table data is accessible and pagination works correctly

Starting URL: https://rahulshettyacademy.com/seleniumPractise/#/offers

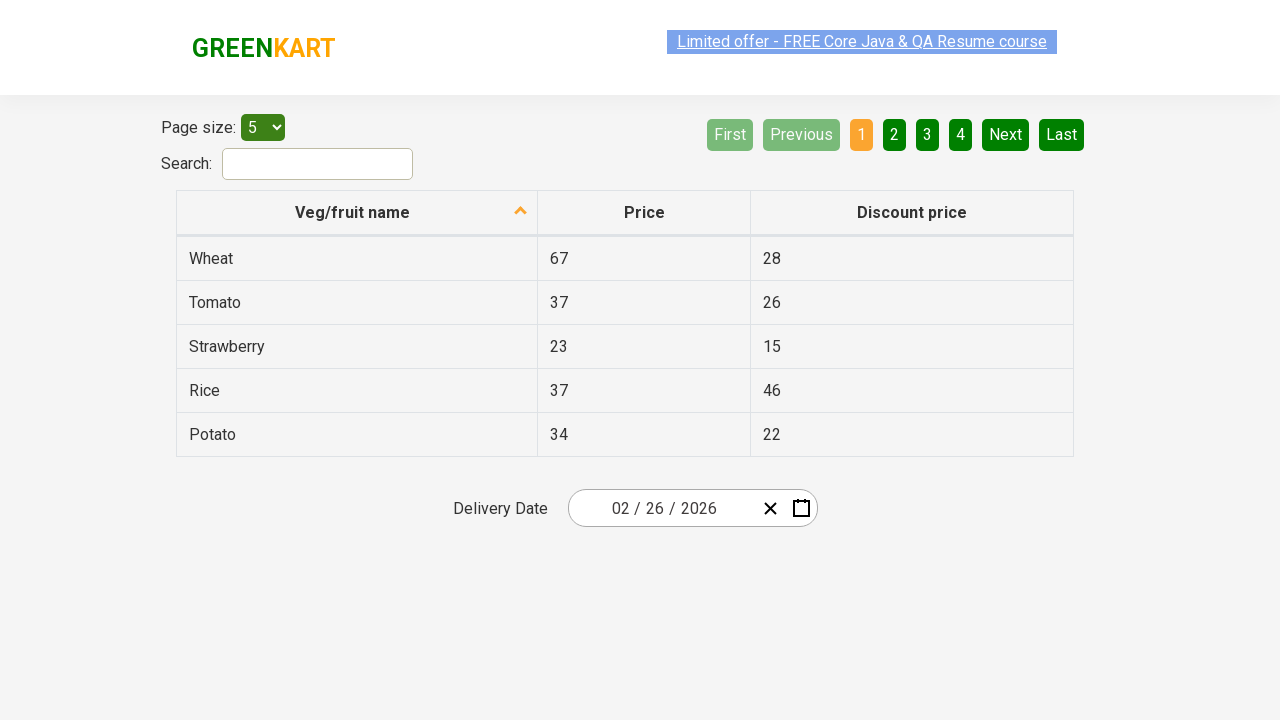

Waited for vegetable table to load
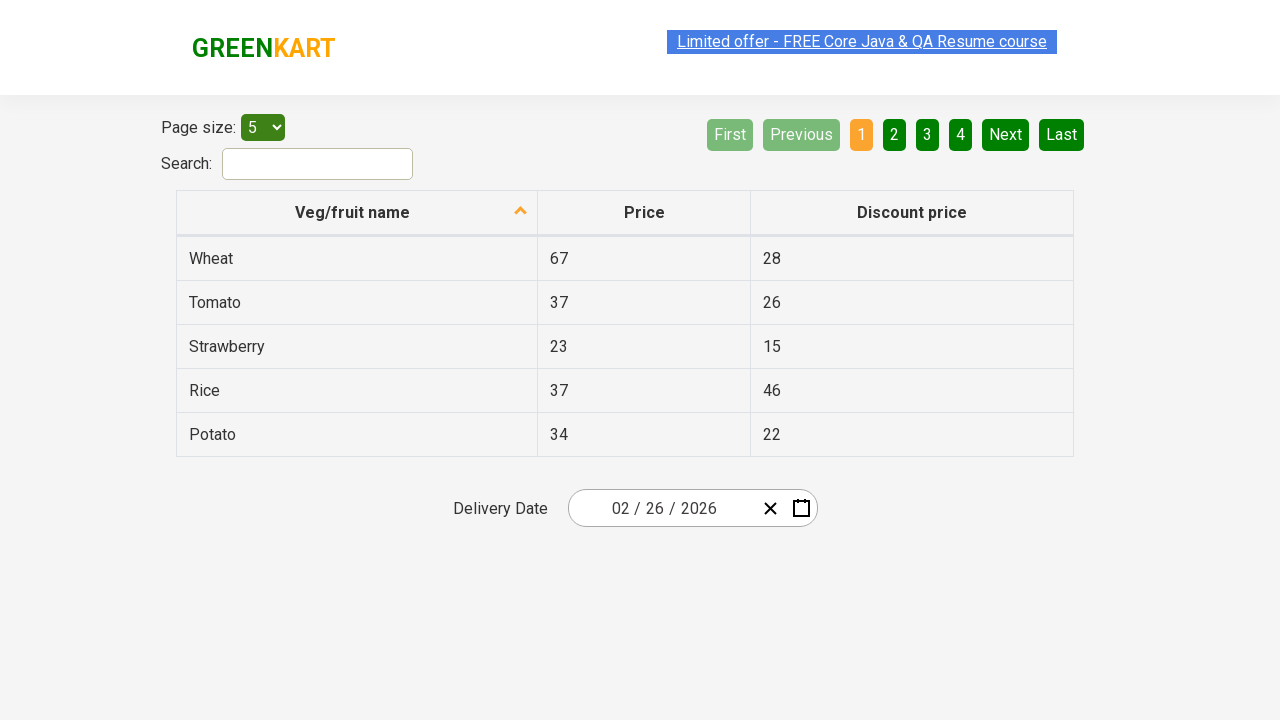

Retrieved all vegetable rows from table
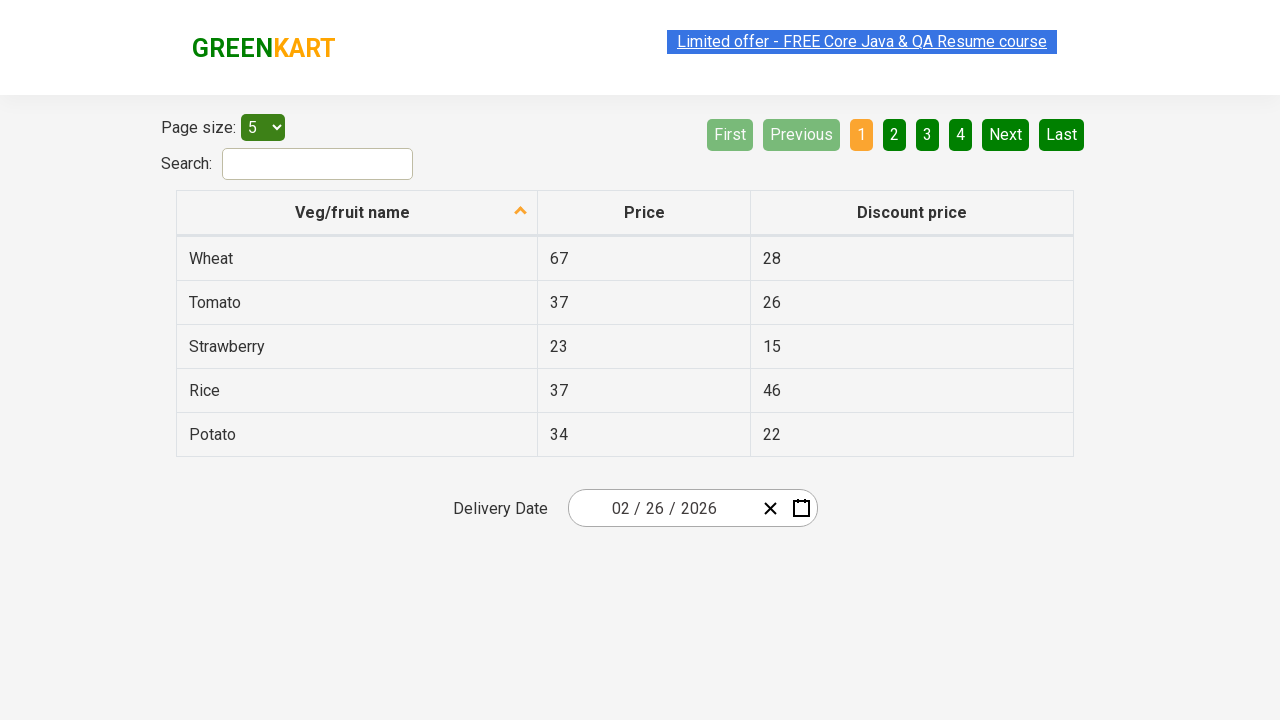

Retrieved vegetable name from row 1
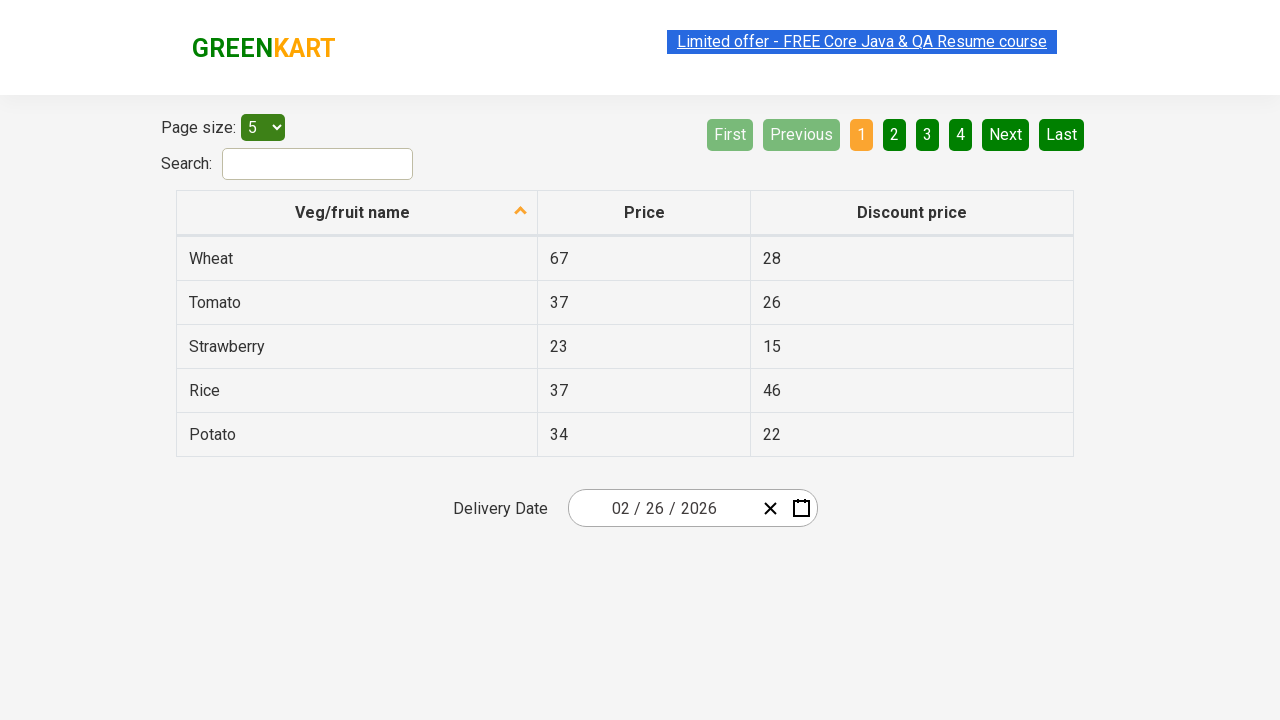

Retrieved price from row 1
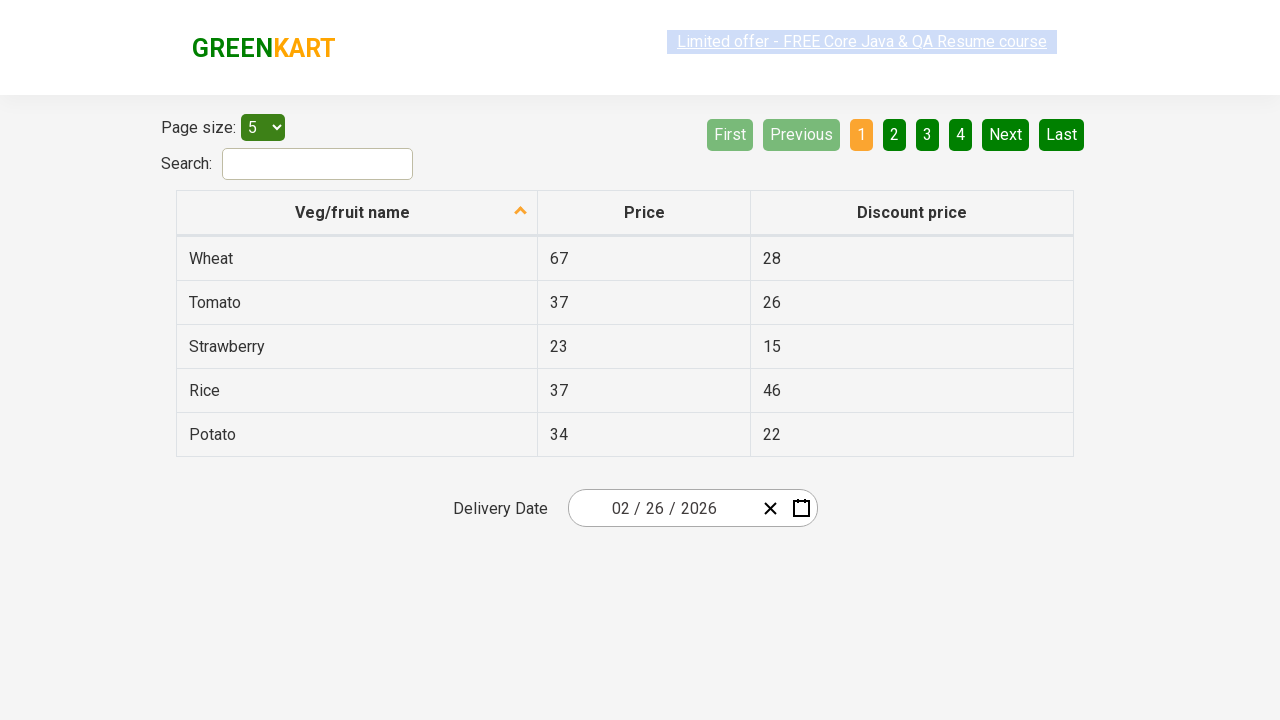

Retrieved discount from row 1
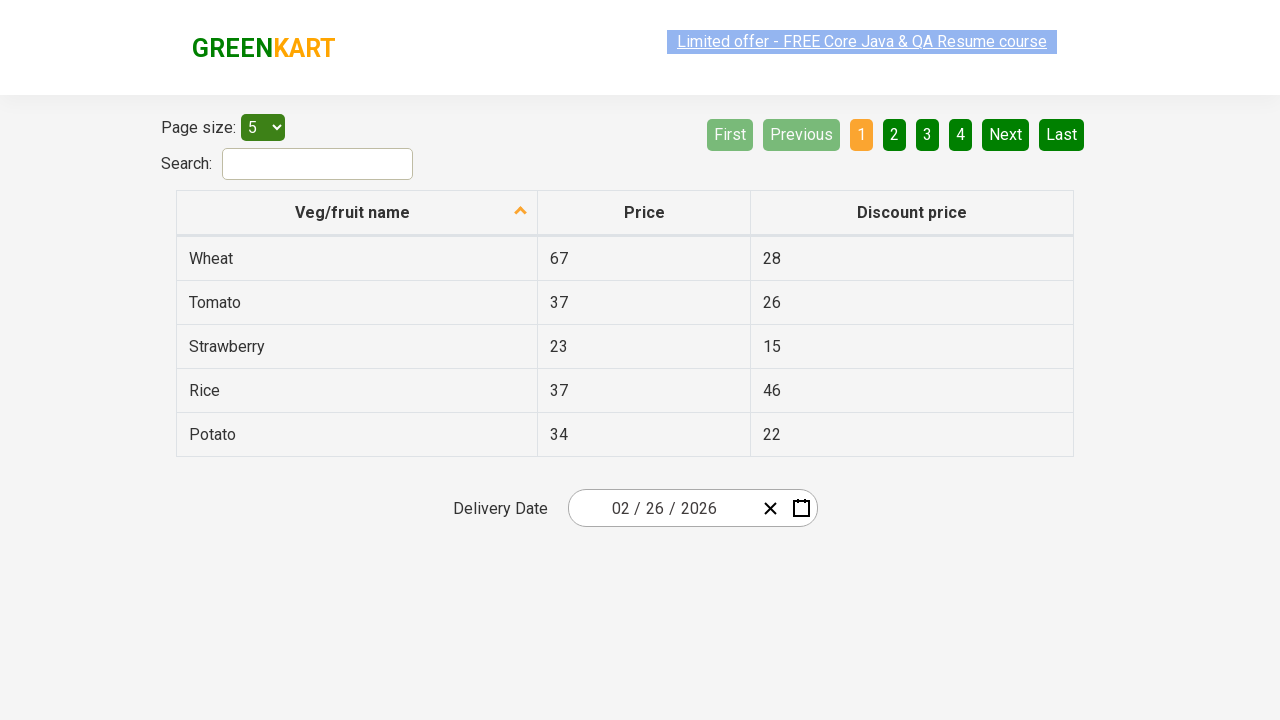

Verified row 1 contains vegetable name, price, and discount
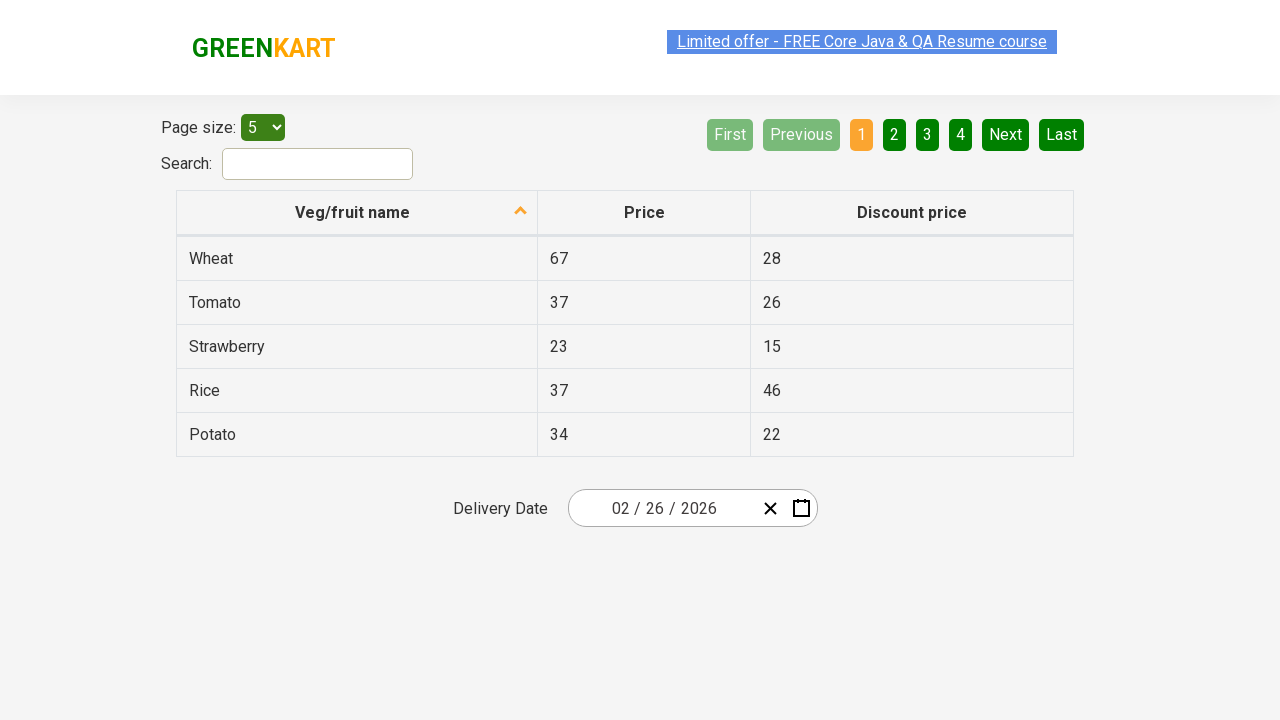

Retrieved vegetable name from row 2
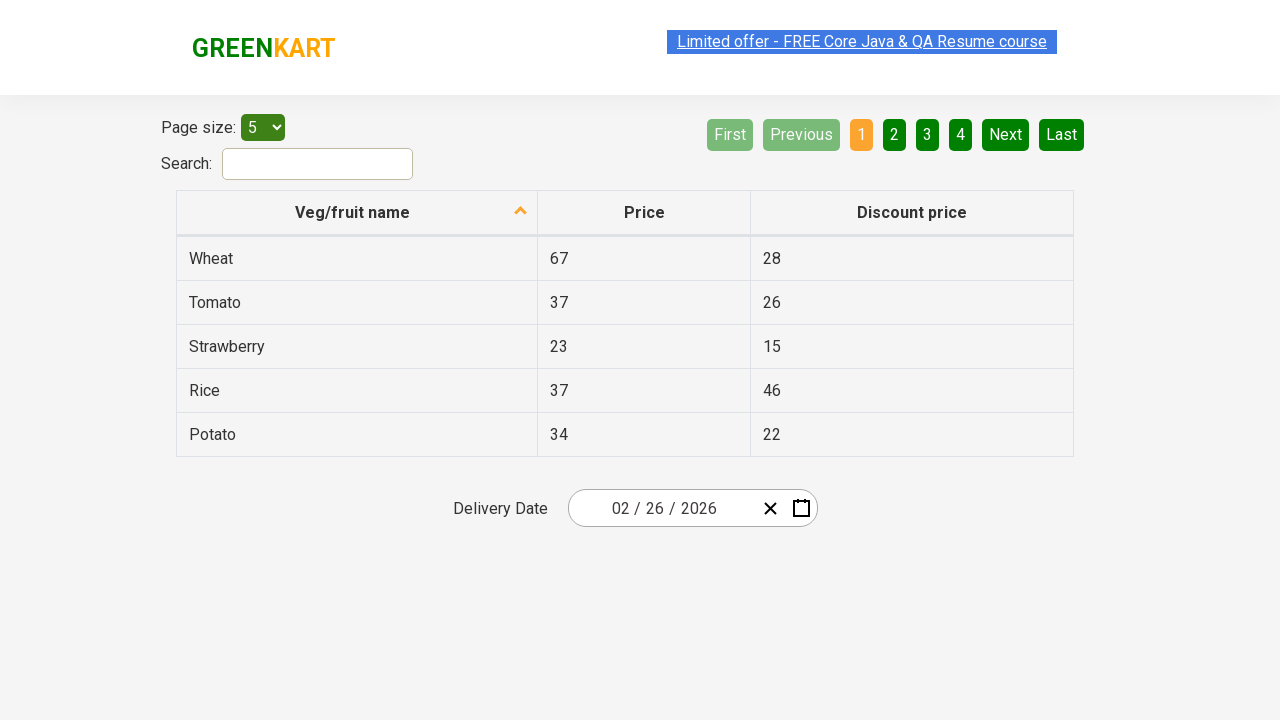

Retrieved price from row 2
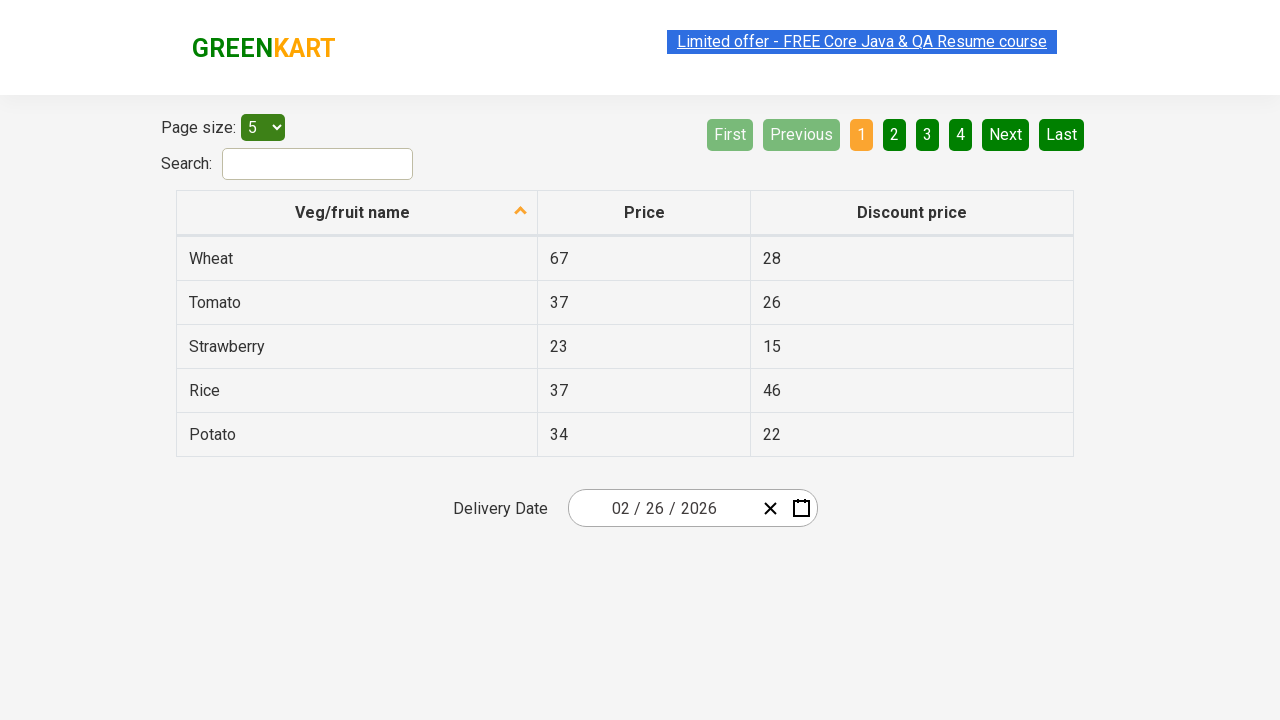

Retrieved discount from row 2
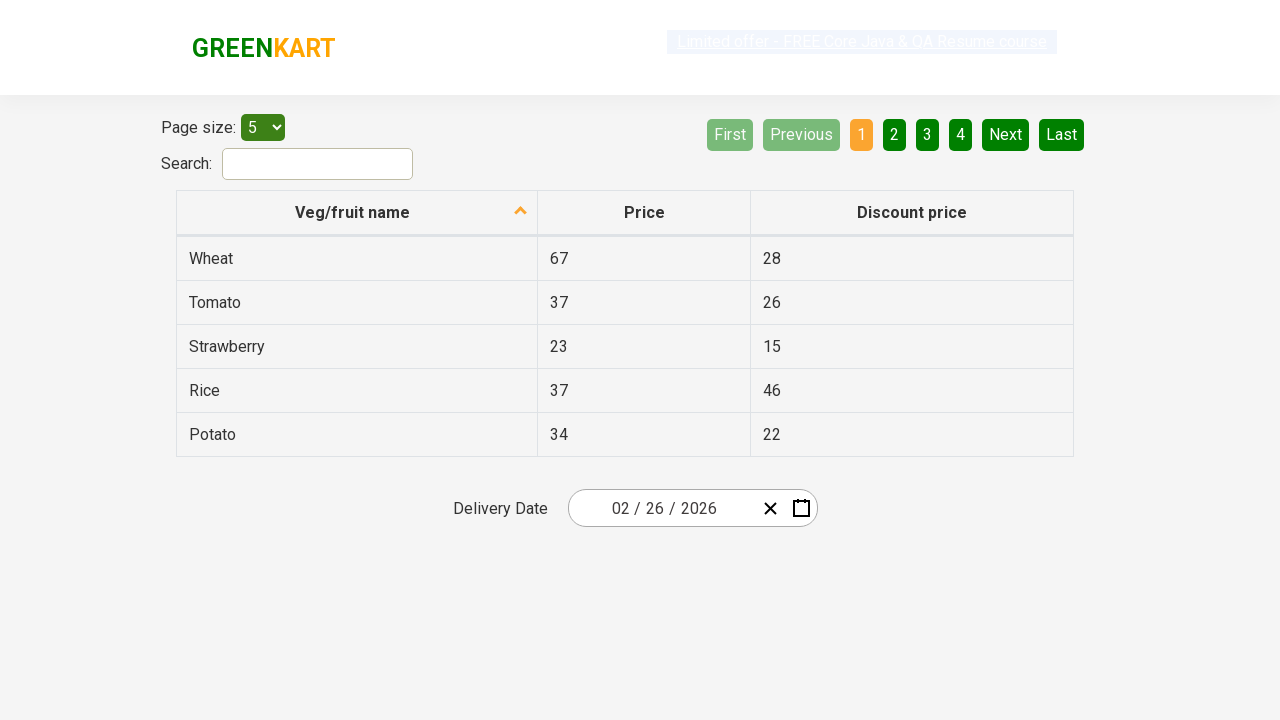

Verified row 2 contains vegetable name, price, and discount
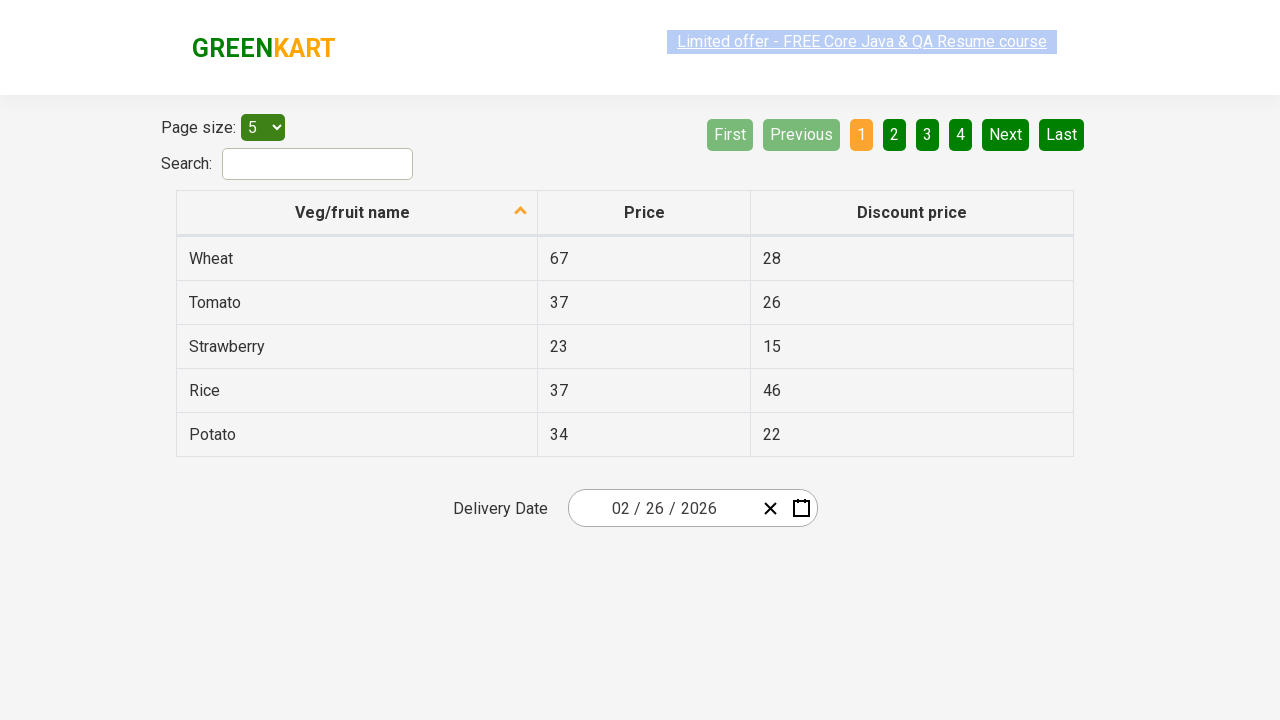

Located next page button
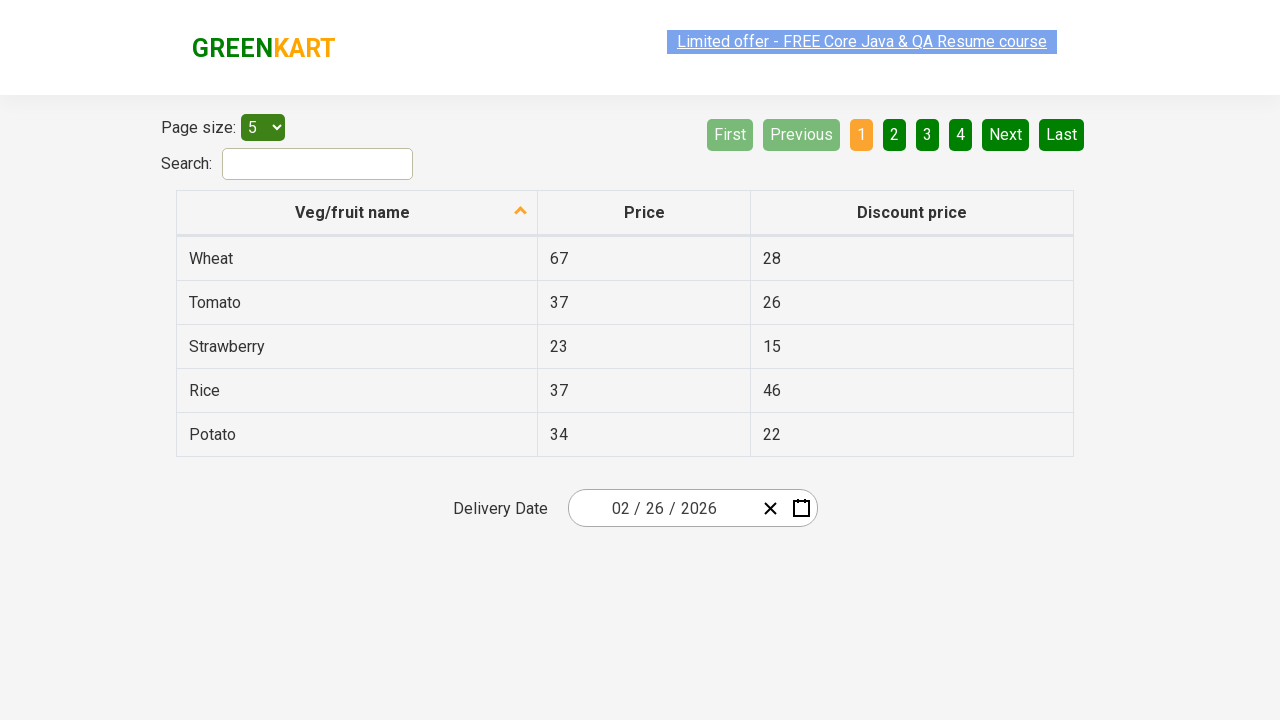

Next page button is enabled
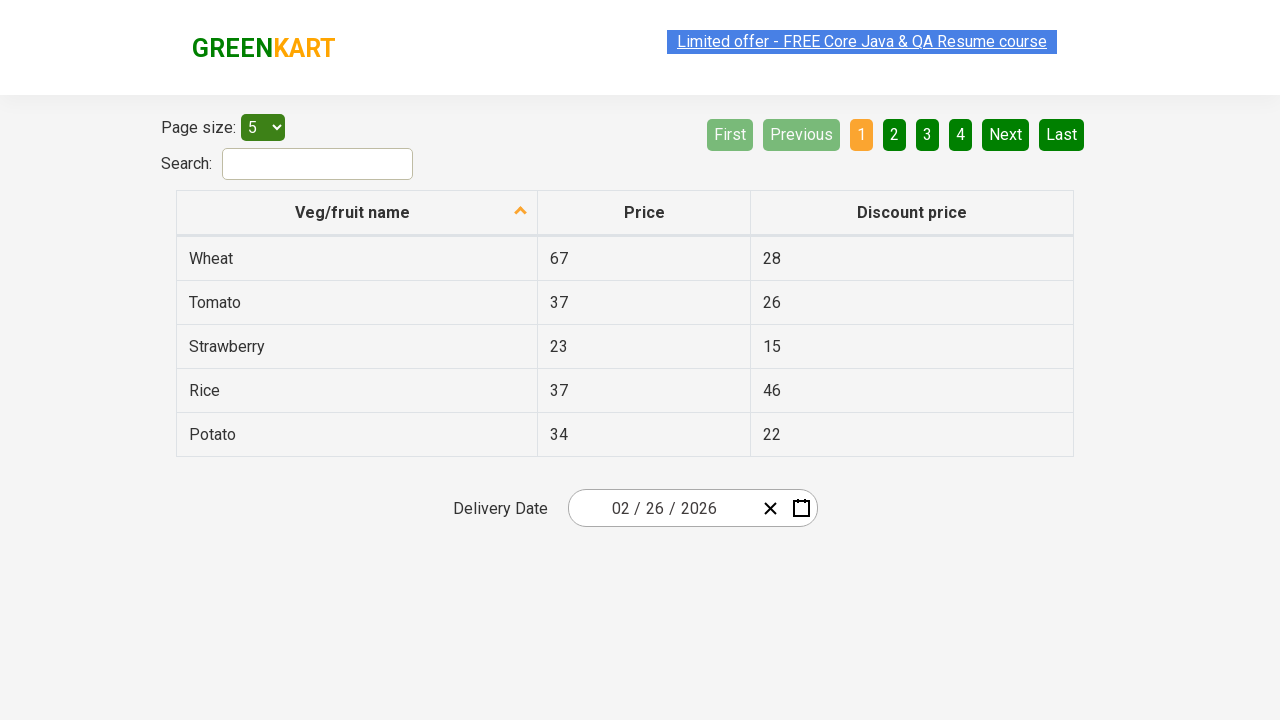

Clicked next page button to navigate to page 2 at (1006, 134) on a[aria-label='Next']
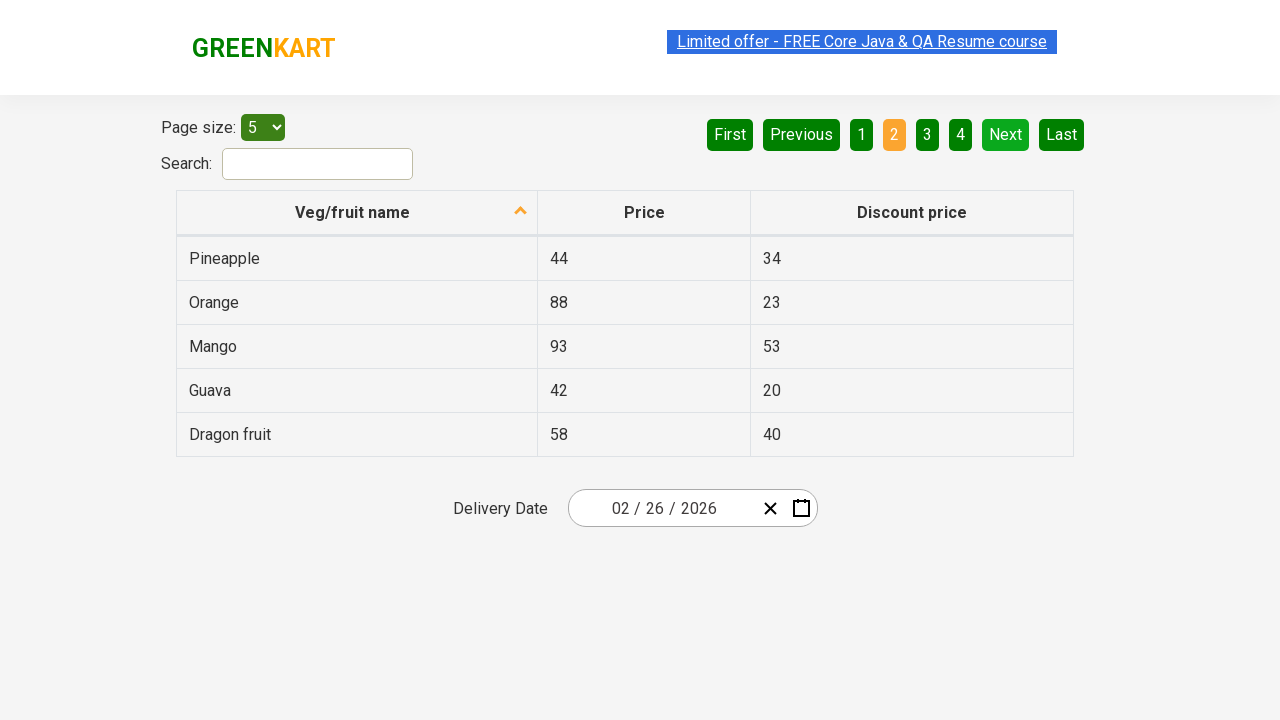

Waited for vegetable table to load on next page
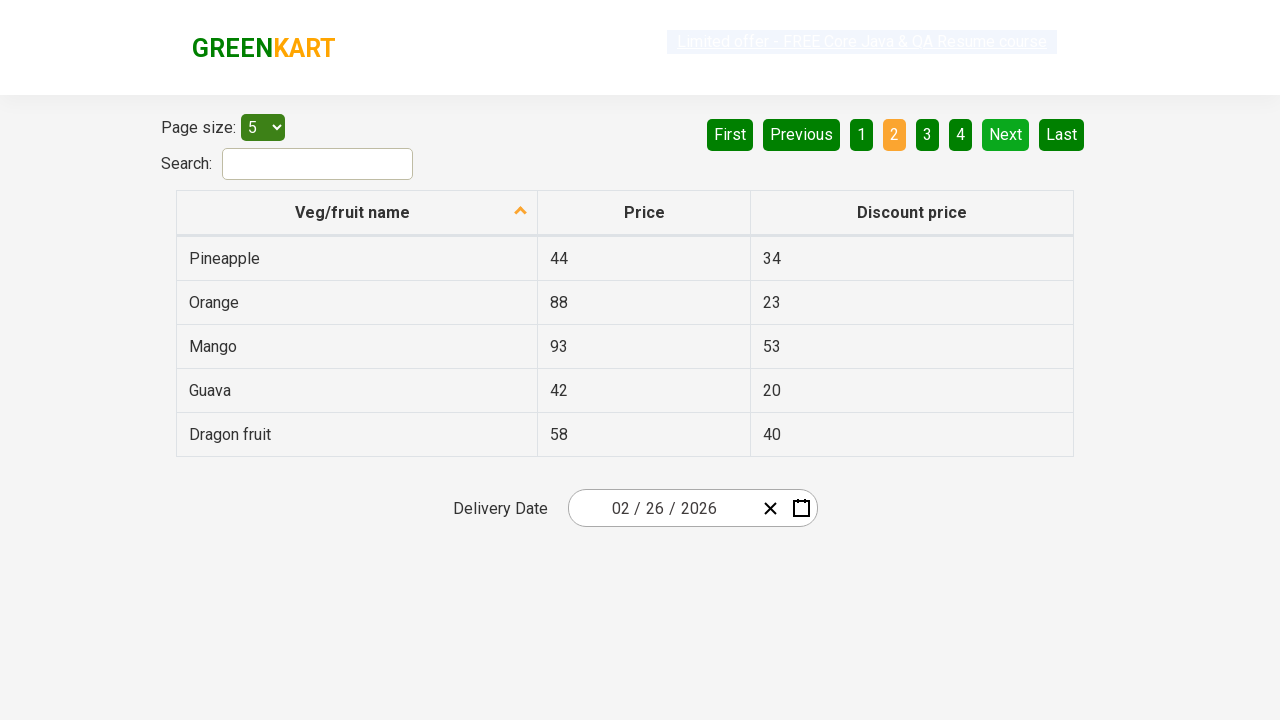

Retrieved first vegetable name on next page
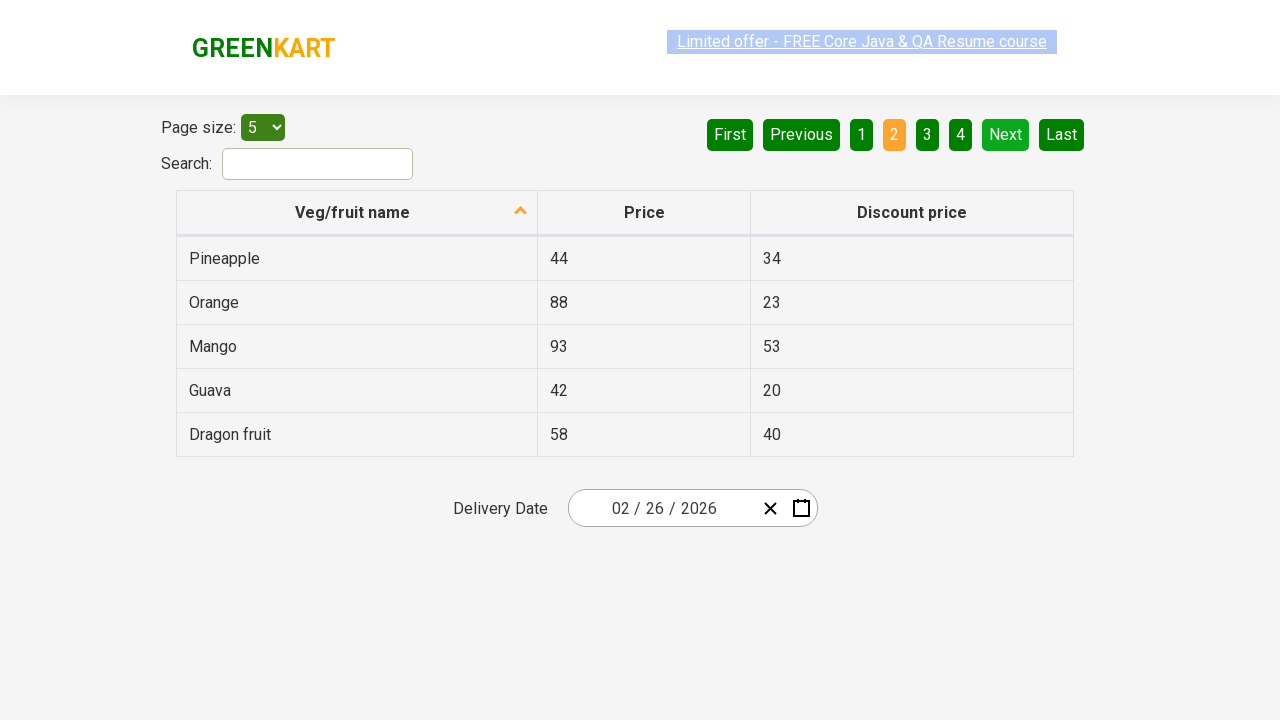

Verified next page contains vegetable data
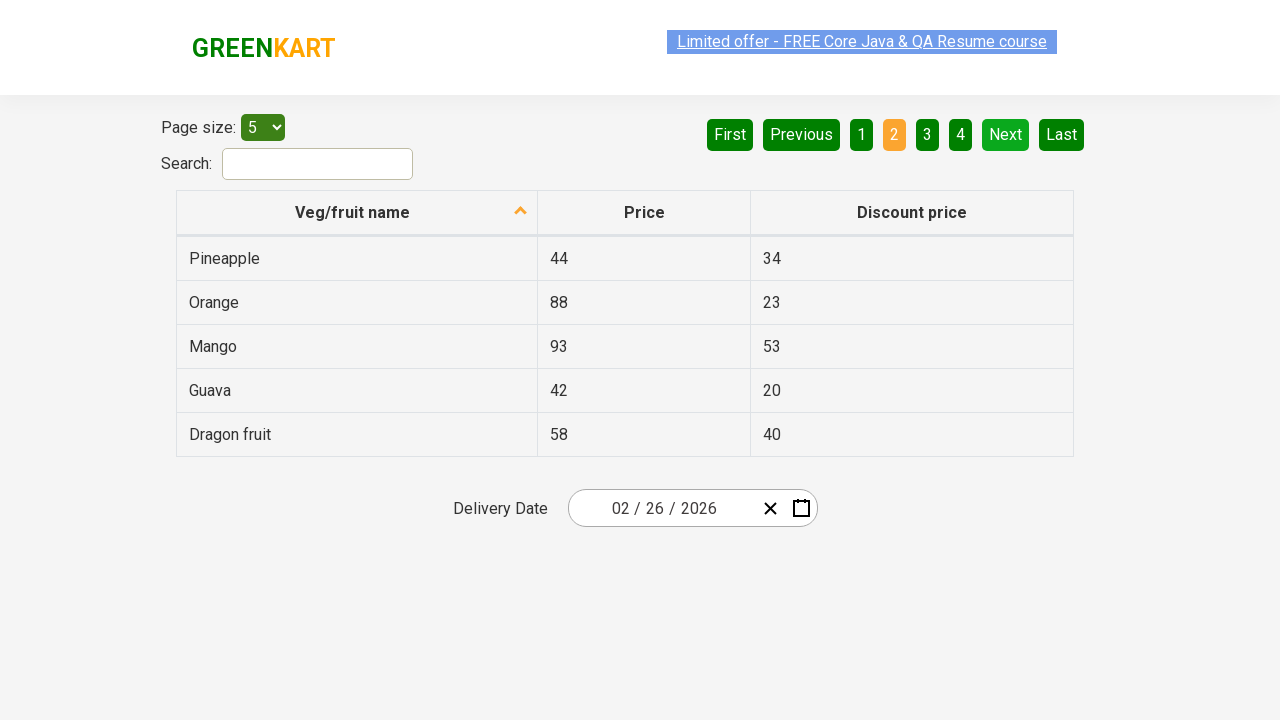

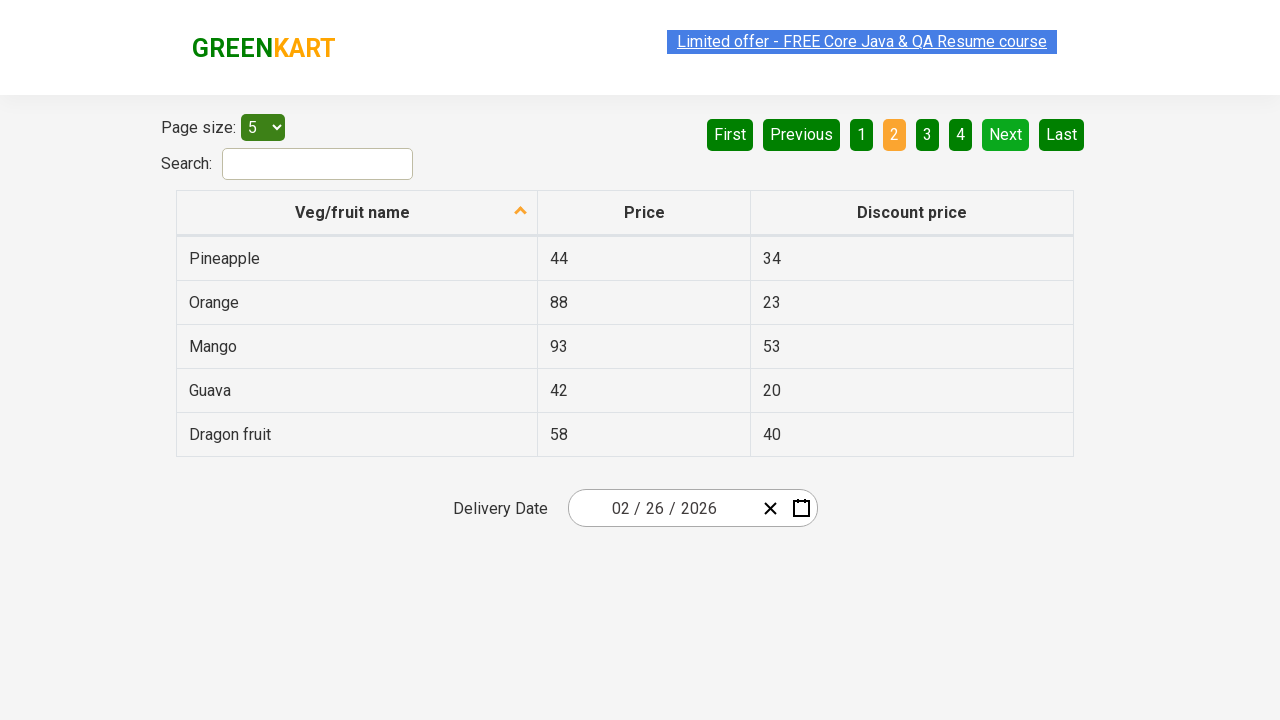